Tests triple-digit arithmetic operations (125+478 and 200-150) on the Desmos scientific calculator

Starting URL: https://www.desmos.com/scientific

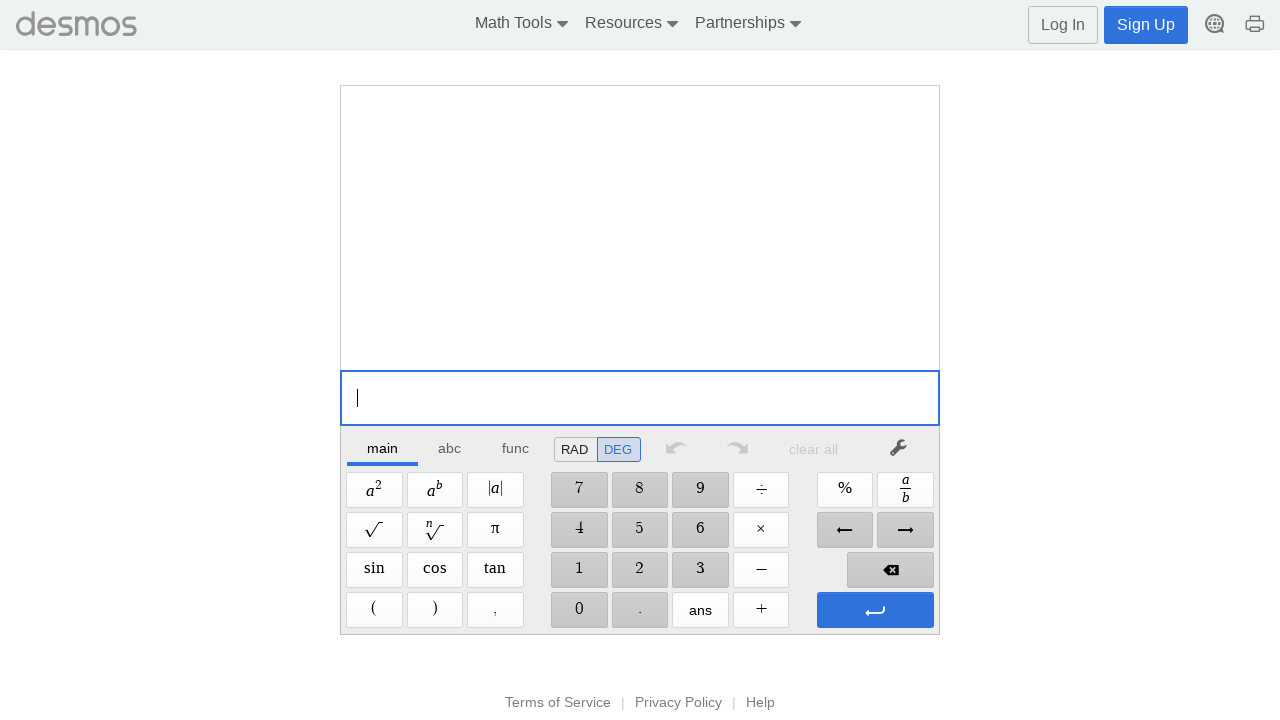

Navigated to Desmos scientific calculator
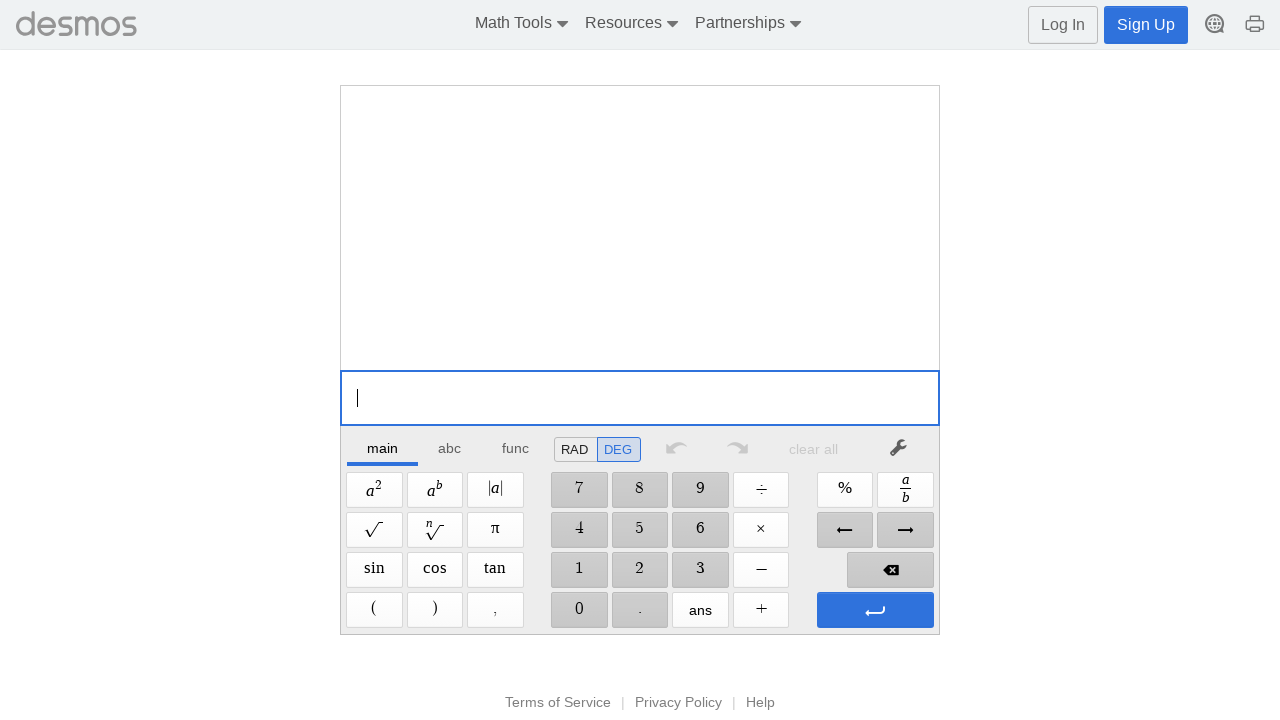

Clicked calculator button: 1 at (579, 570) on //span[@aria-label='1']
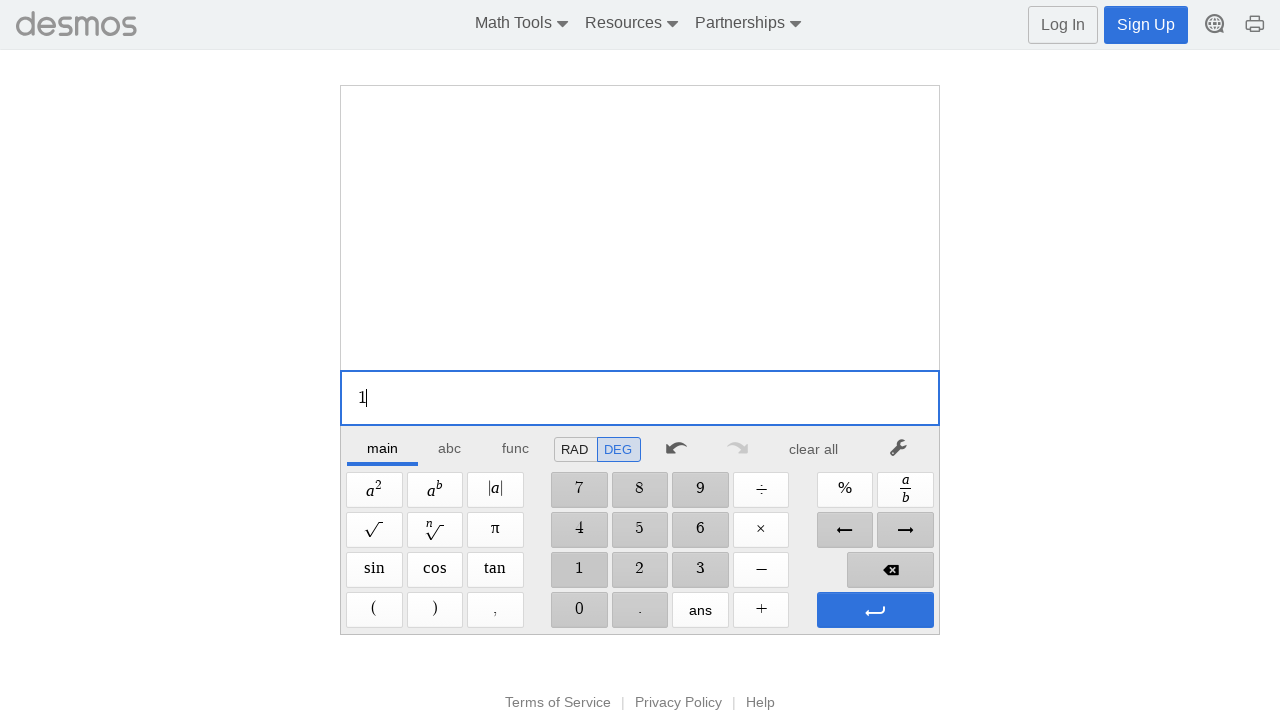

Clicked calculator button: 2 at (640, 570) on //span[@aria-label='2']
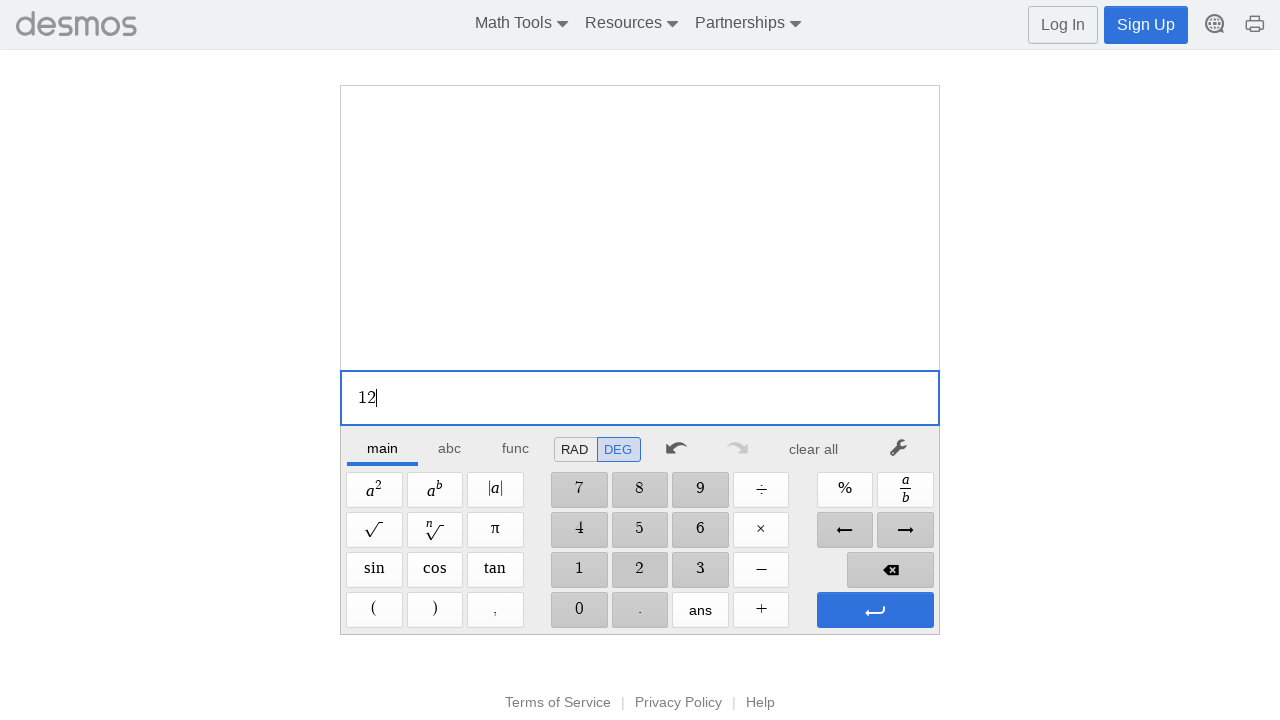

Clicked calculator button: 5 at (640, 530) on //span[@aria-label='5']
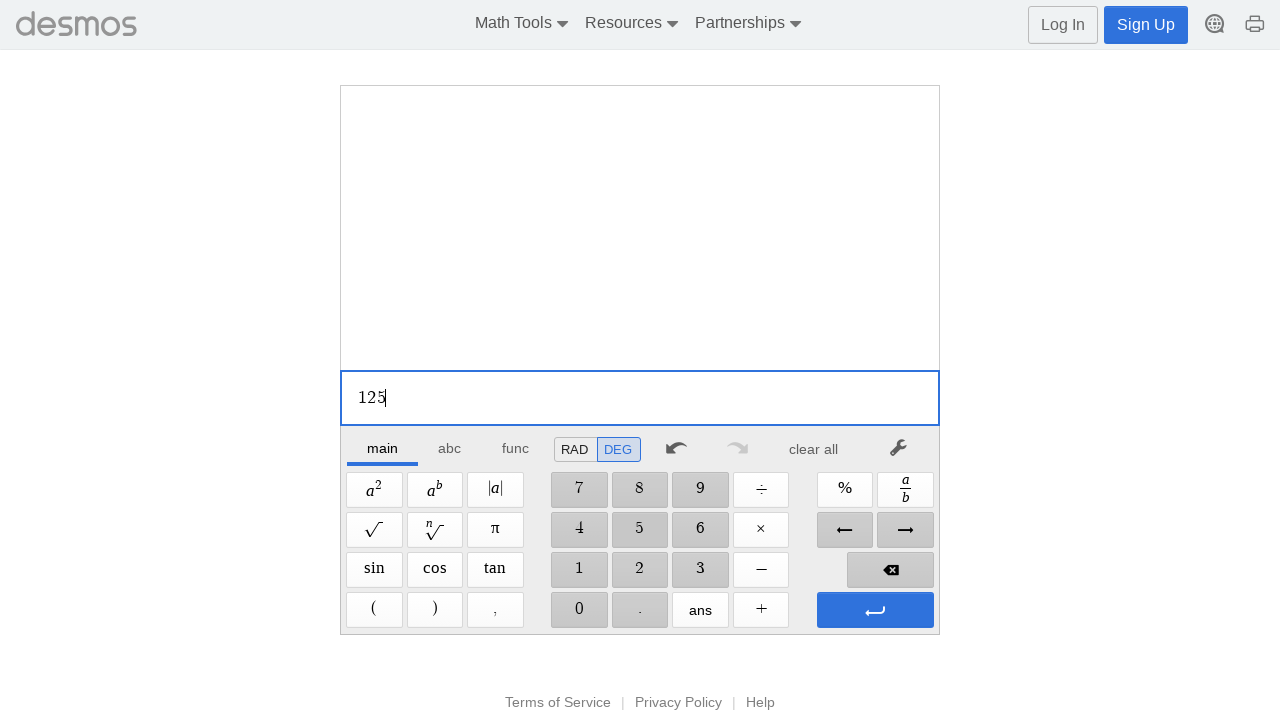

Clicked calculator button: Plus at (761, 610) on //span[@aria-label='Plus']
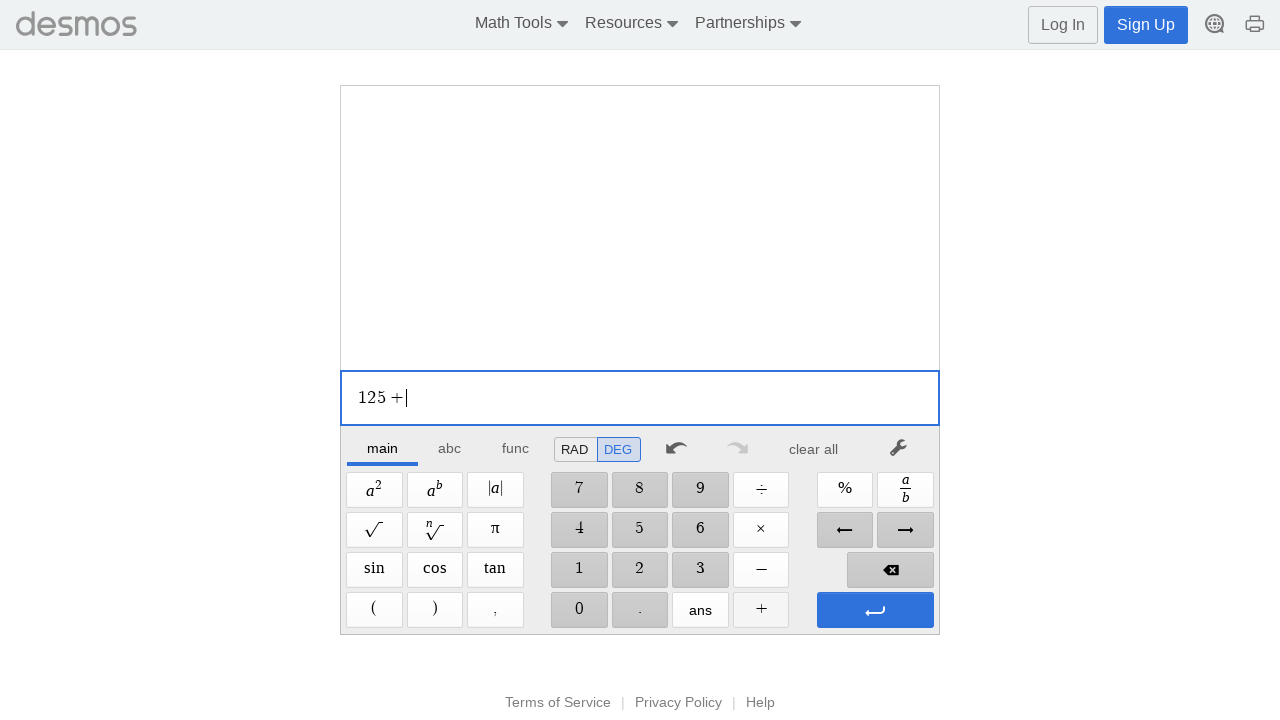

Clicked calculator button: 4 at (579, 530) on //span[@aria-label='4']
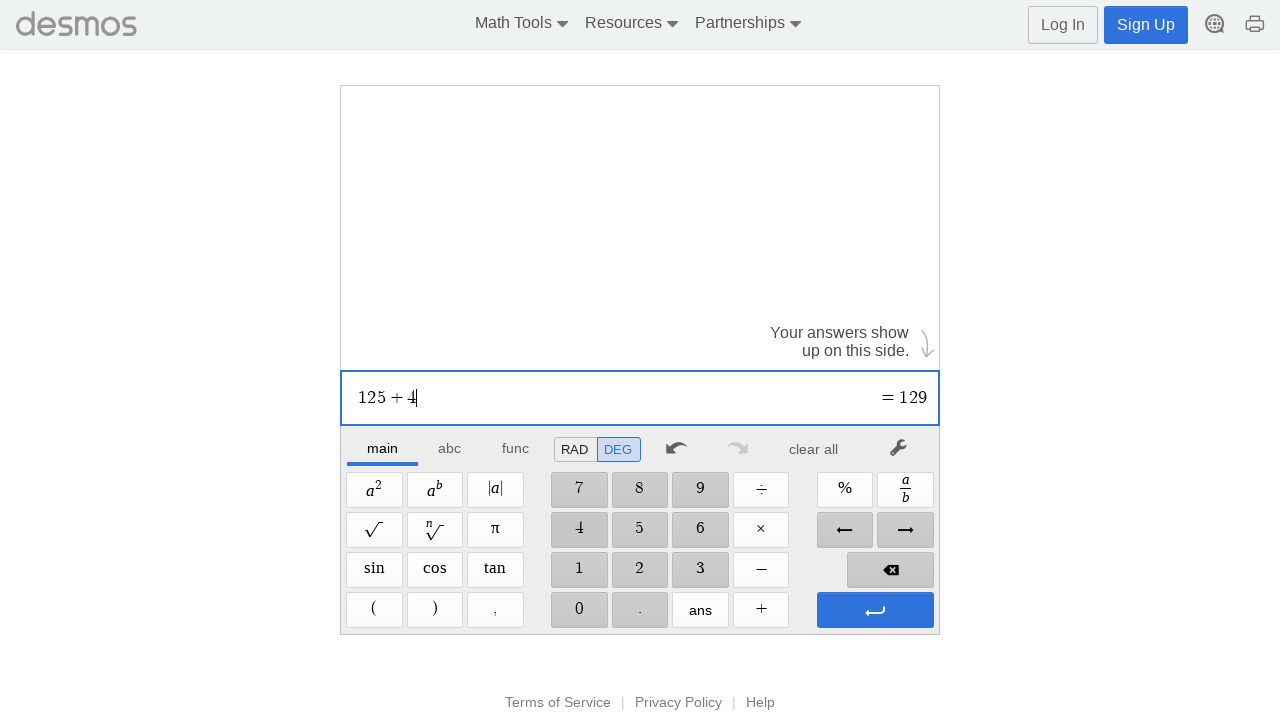

Clicked calculator button: 7 at (579, 490) on //span[@aria-label='7']
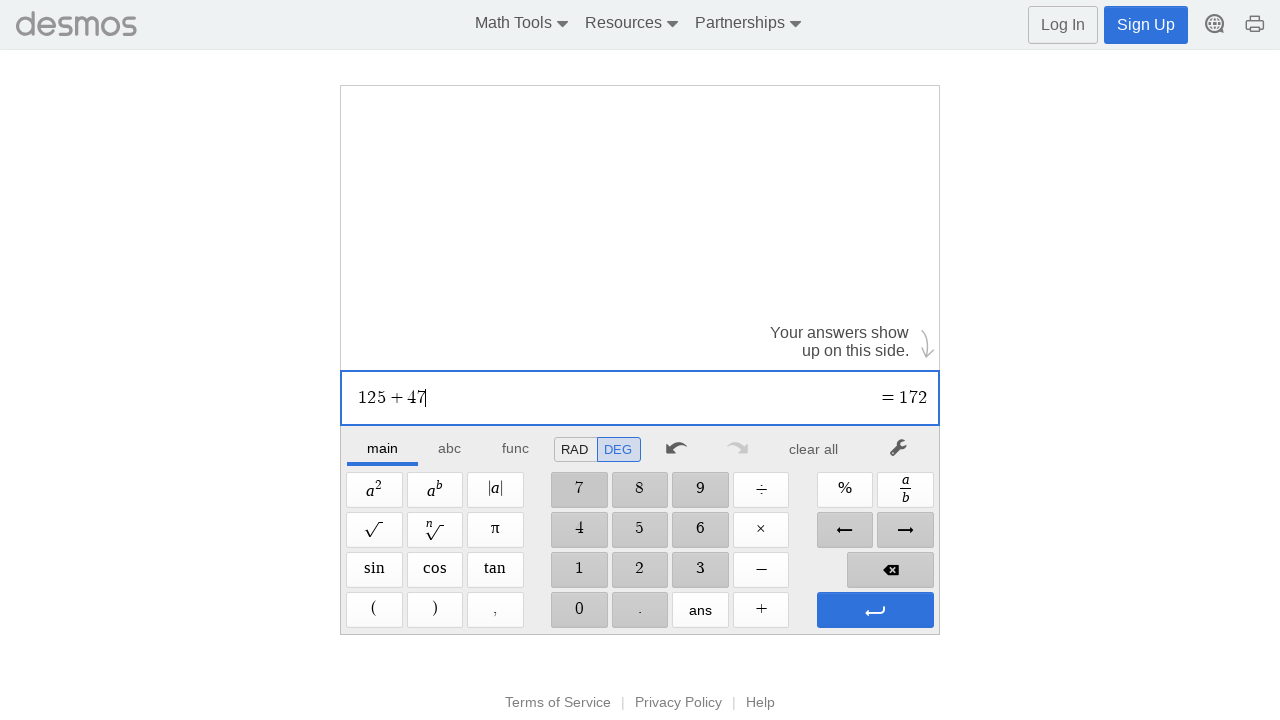

Clicked calculator button: 8 at (640, 490) on //span[@aria-label='8']
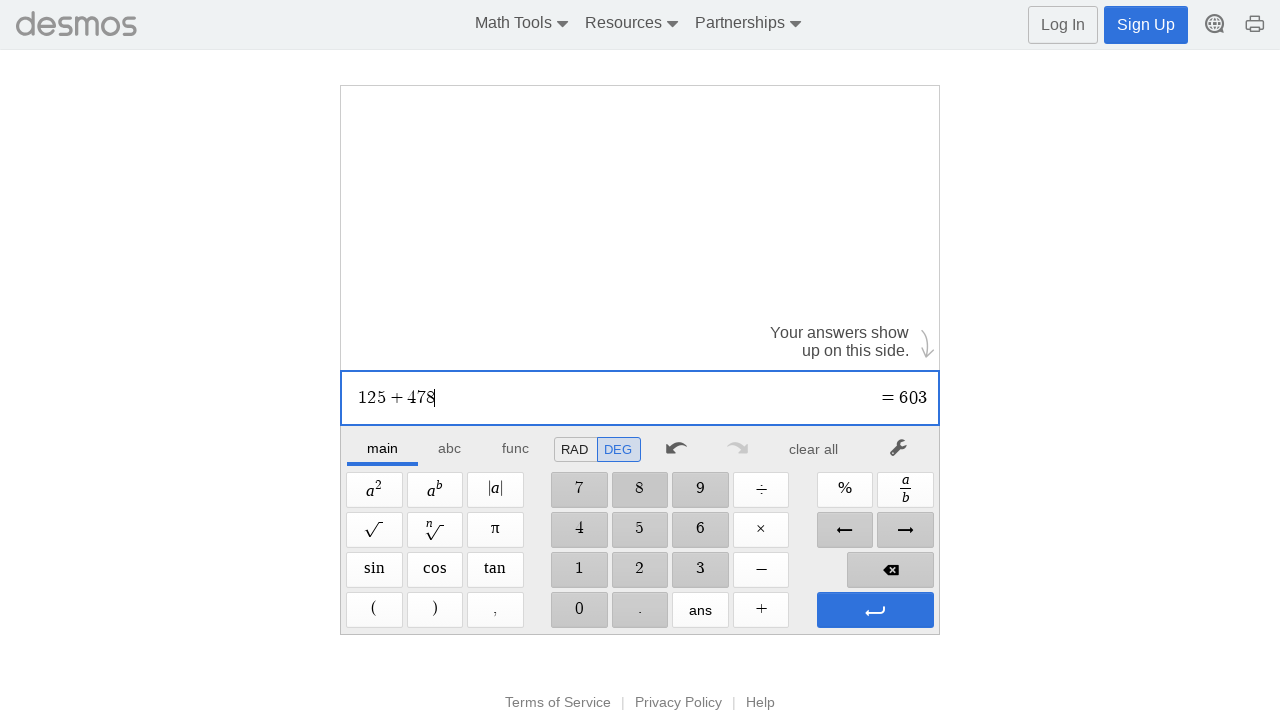

Clicked calculator button: Enter at (875, 610) on //span[@aria-label='Enter']
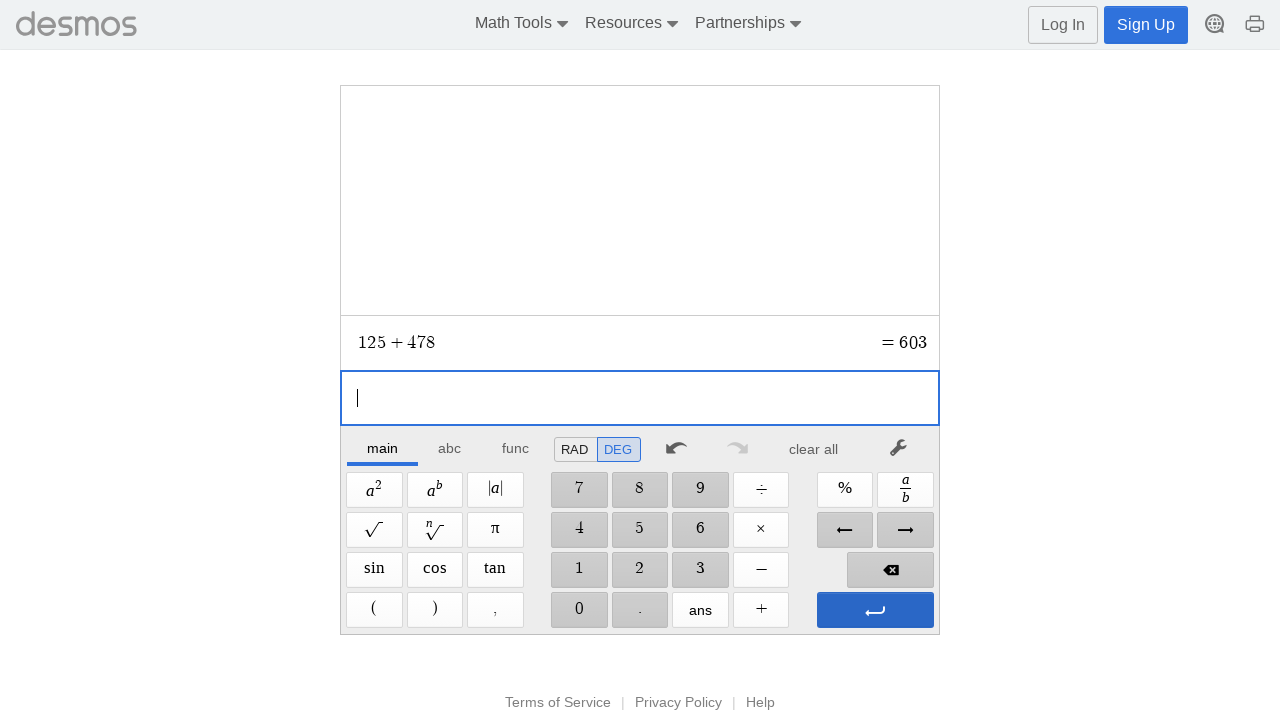

Pressed Enter to calculate 125+478
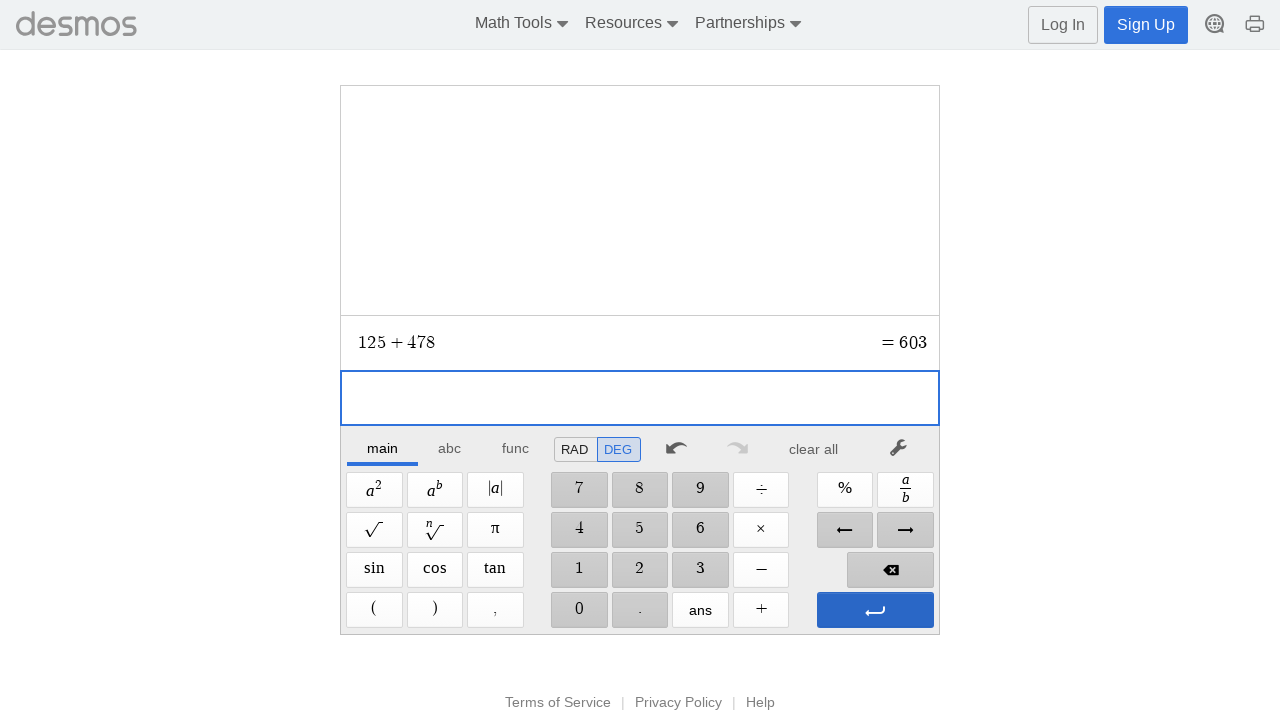

Waited for calculation result to display
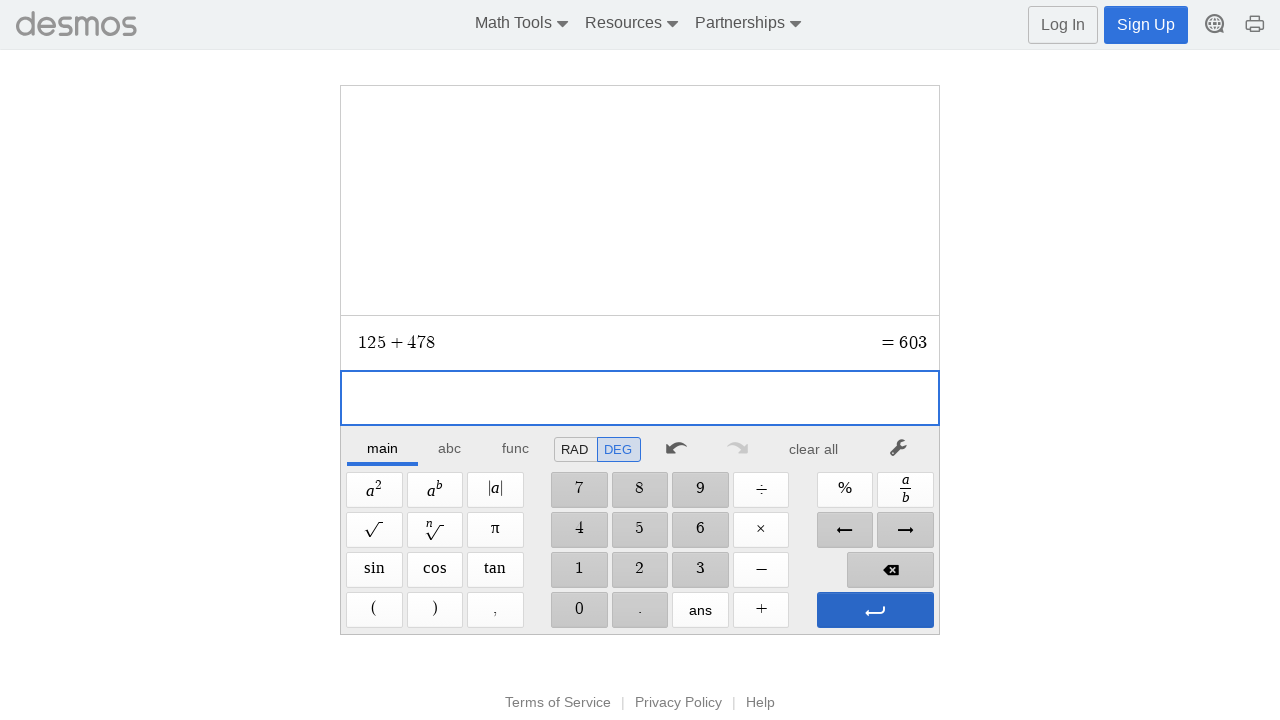

Clicked to clear calculator for next operation at (814, 449) on xpath=//*[@id="main"]/div/div/div/div[2]/div[1]/div/div[7]
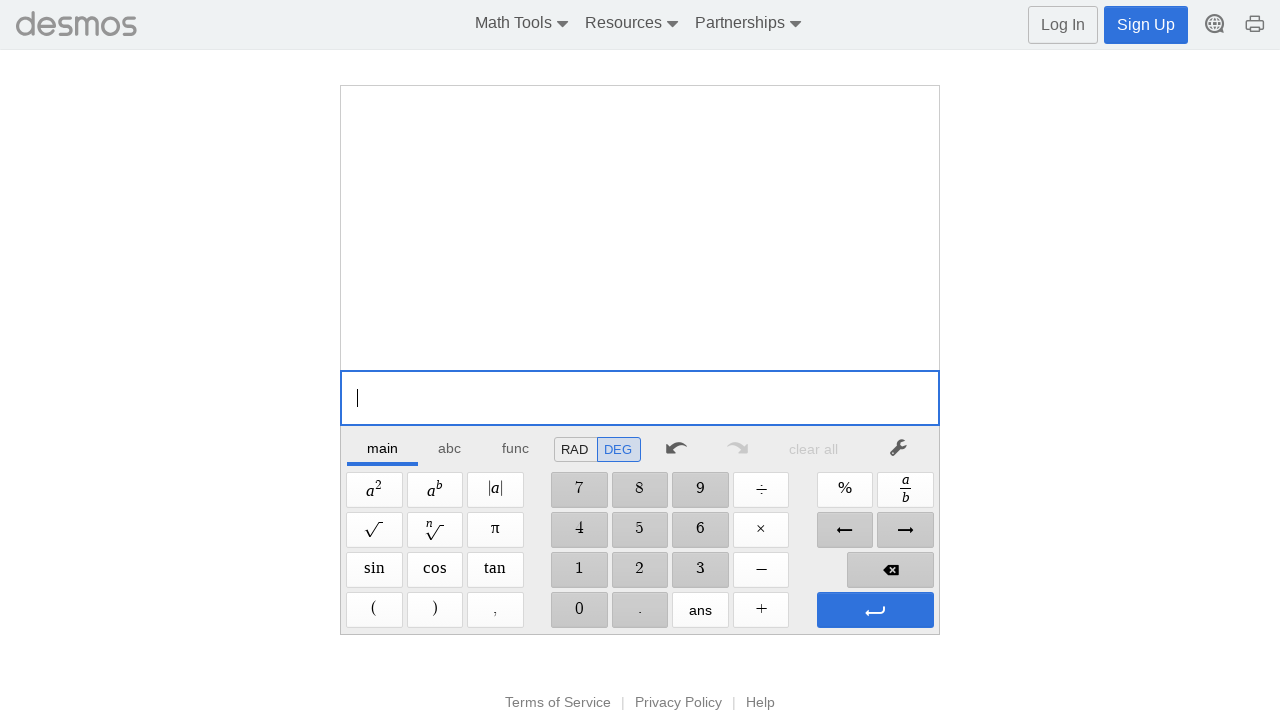

Clicked calculator button: 2 at (640, 570) on //span[@aria-label='2']
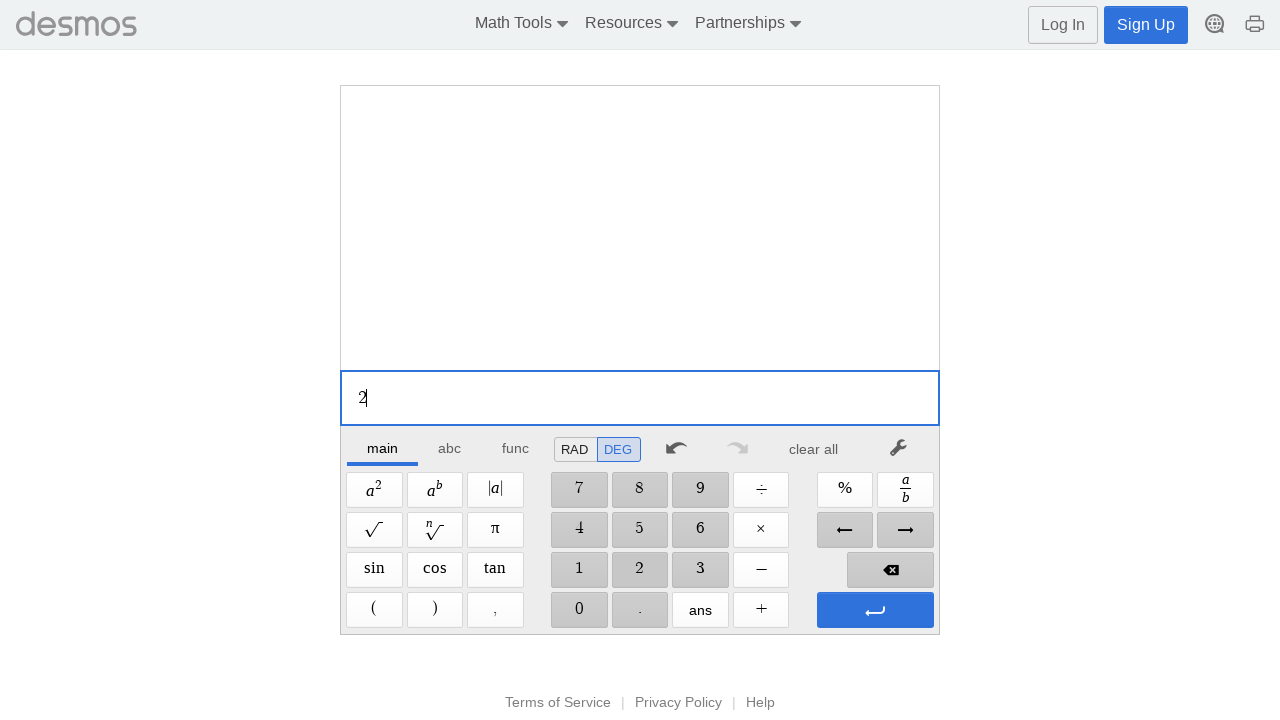

Clicked calculator button: 0 at (579, 610) on //span[@aria-label='0']
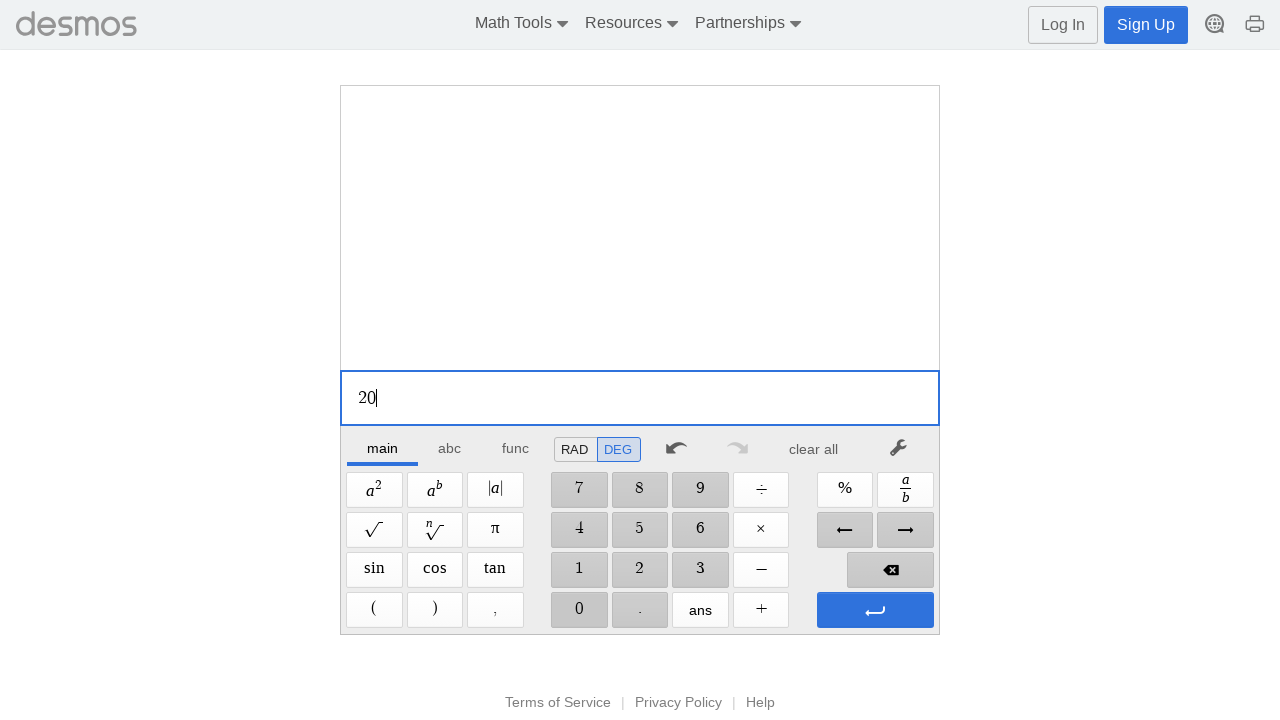

Clicked calculator button: 0 at (579, 610) on //span[@aria-label='0']
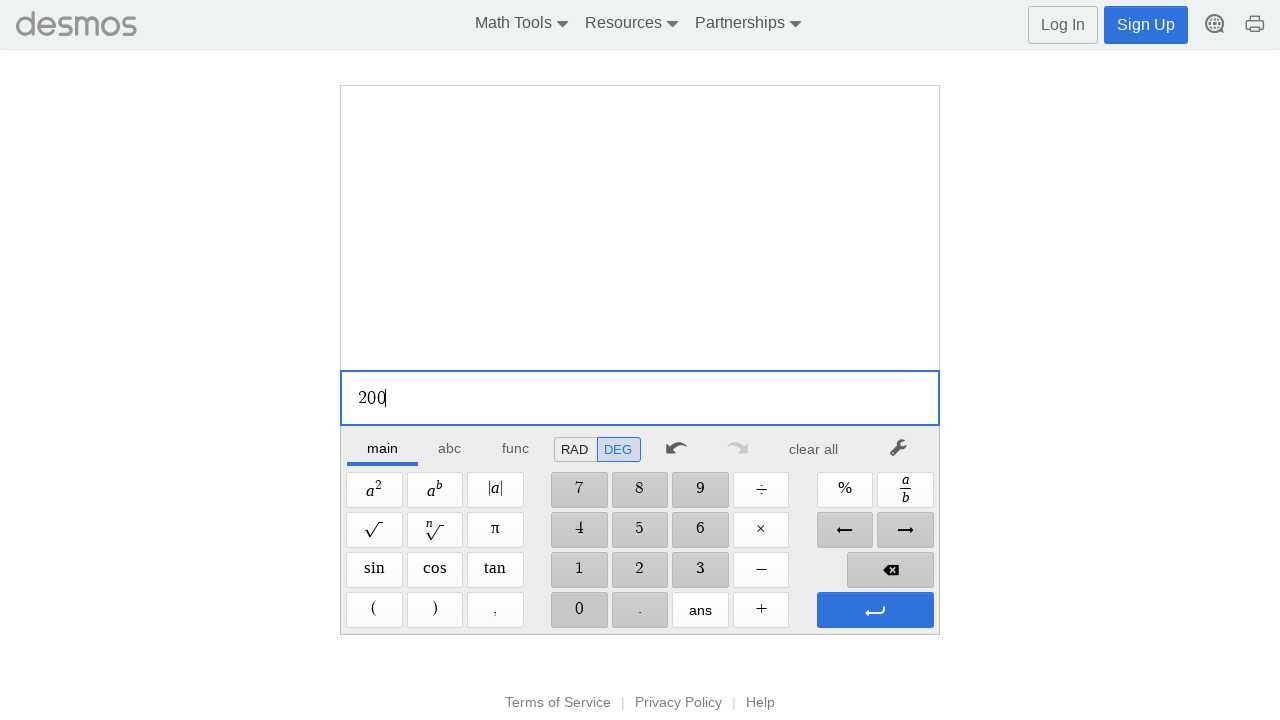

Clicked calculator button: Minus at (761, 570) on //span[@aria-label='Minus']
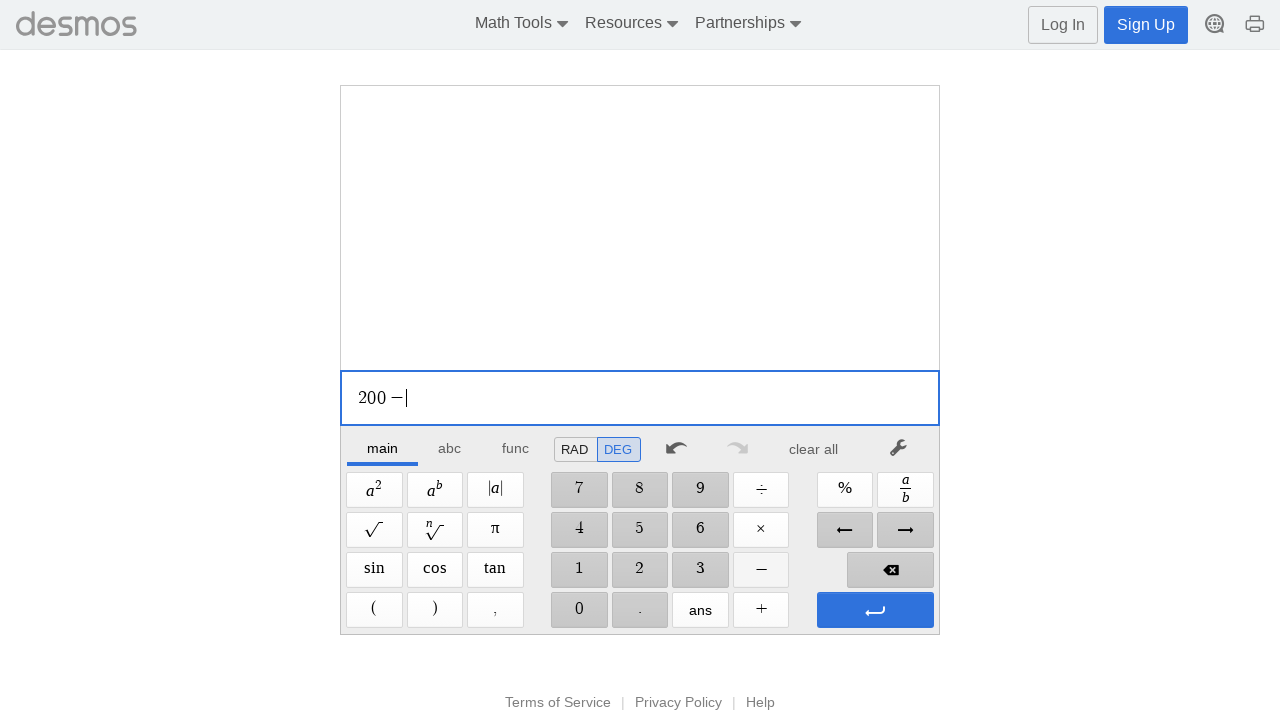

Clicked calculator button: 1 at (579, 570) on //span[@aria-label='1']
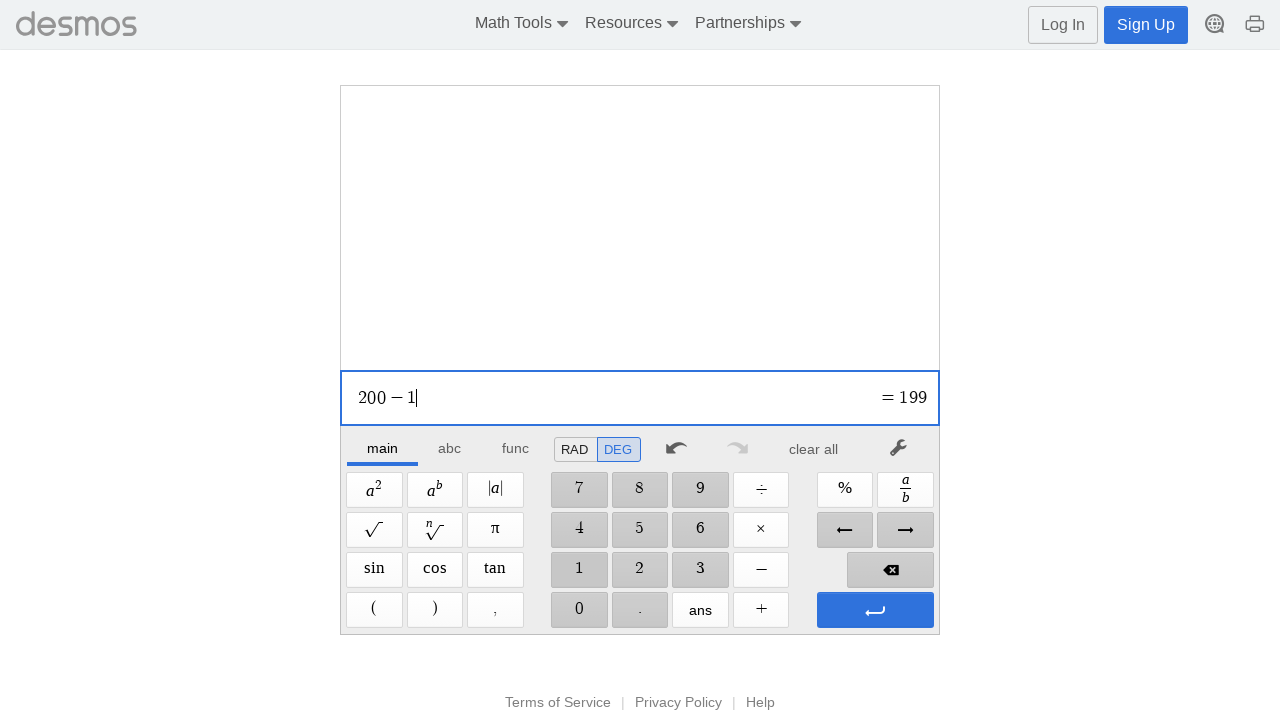

Clicked calculator button: 5 at (640, 530) on //span[@aria-label='5']
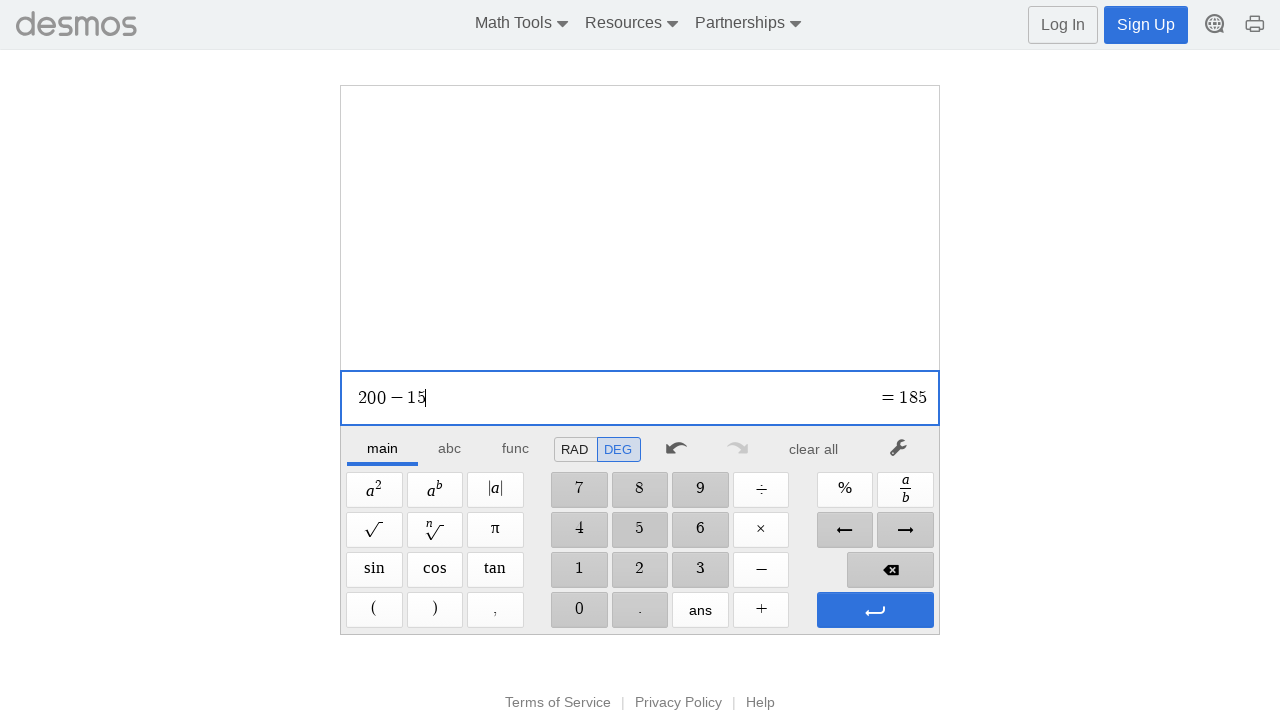

Clicked calculator button: 0 at (579, 610) on //span[@aria-label='0']
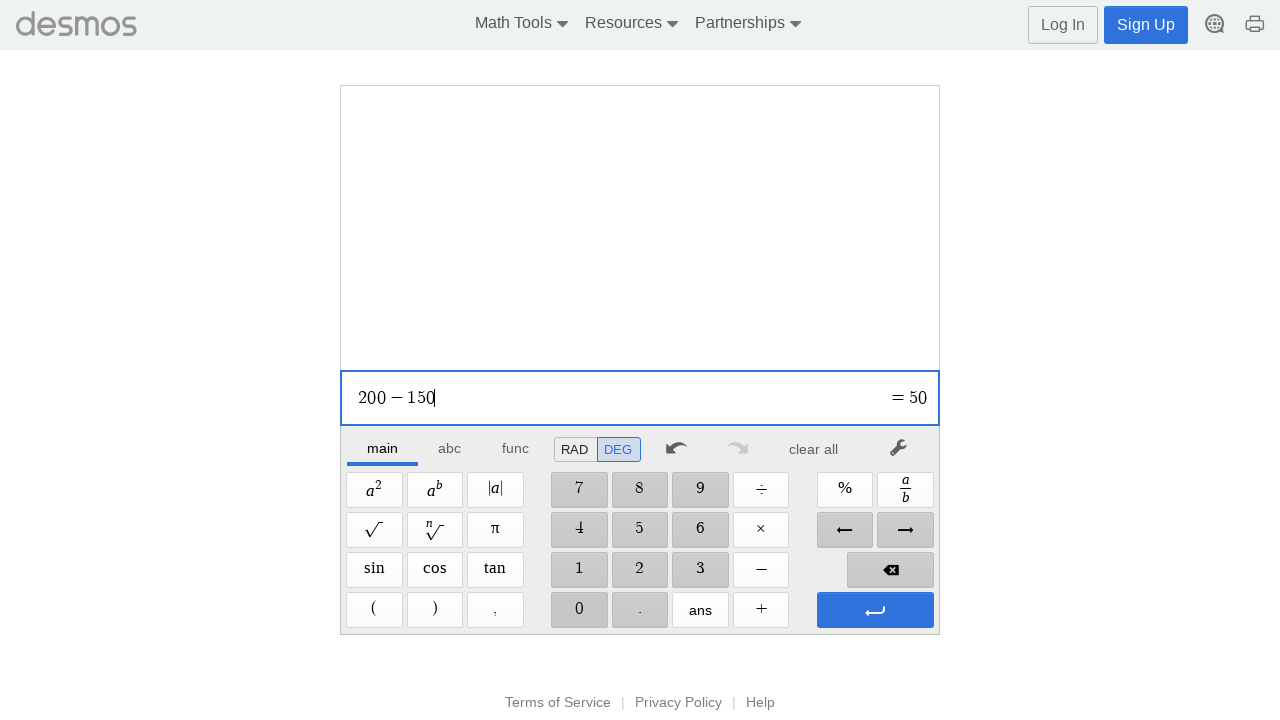

Clicked calculator button: Enter at (875, 610) on //span[@aria-label='Enter']
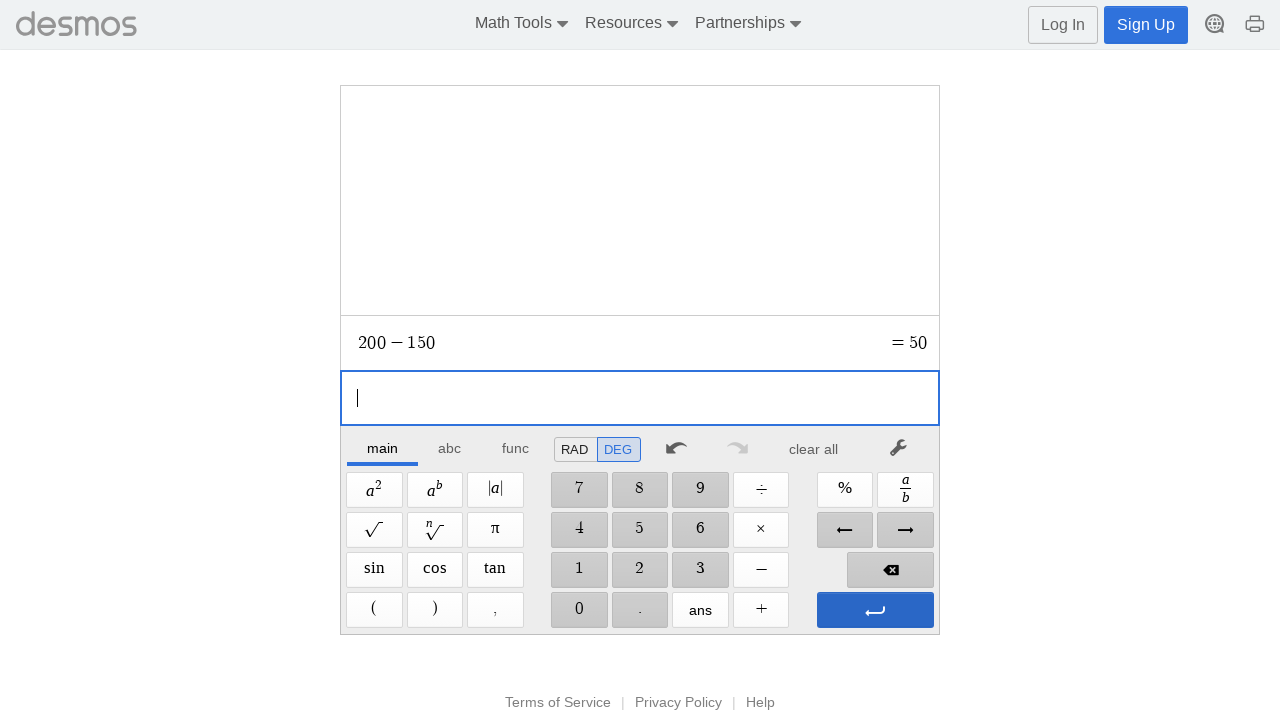

Pressed Enter to calculate 200-150
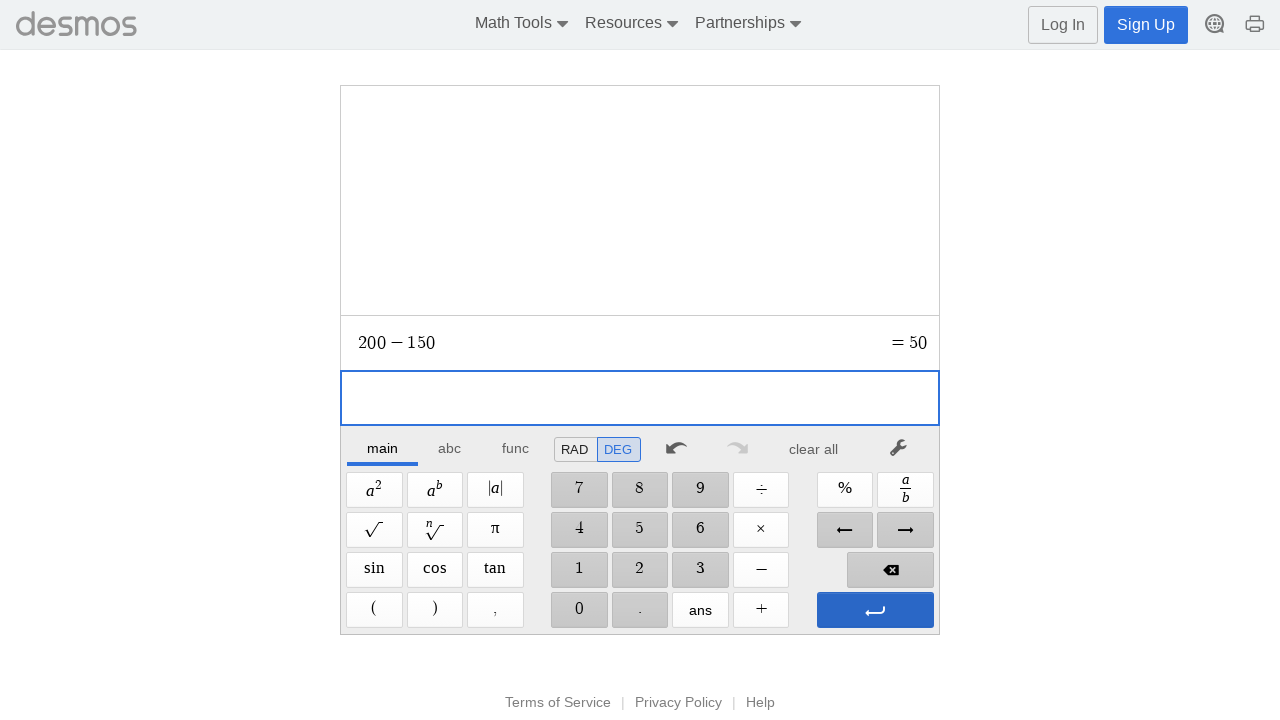

Waited for calculation result to display
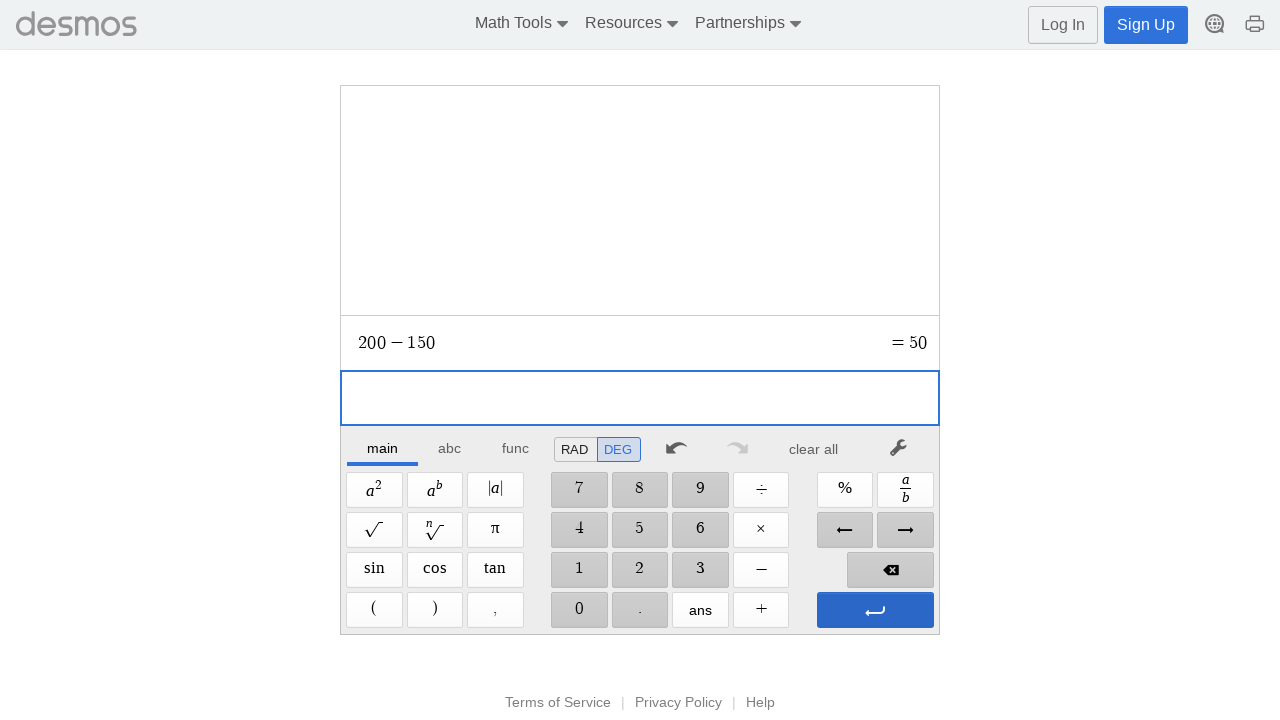

Clicked to clear calculator after final operation at (814, 449) on xpath=//*[@id="main"]/div/div/div/div[2]/div[1]/div/div[7]
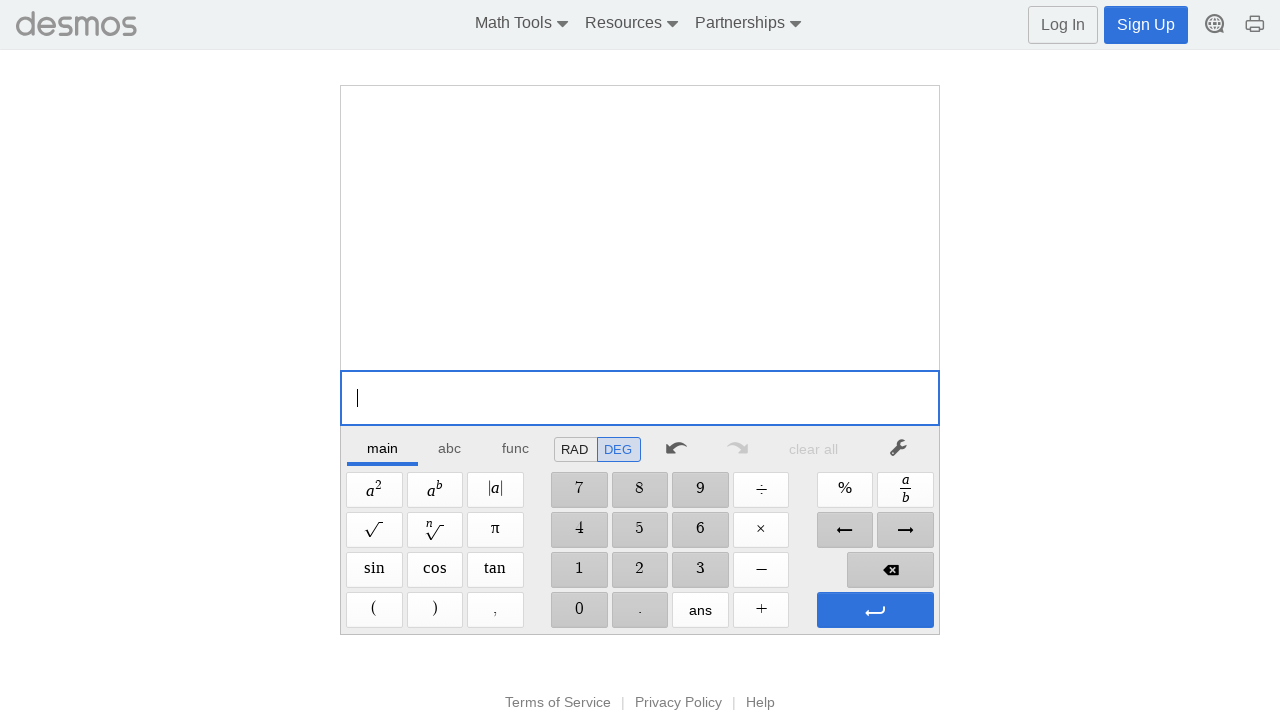

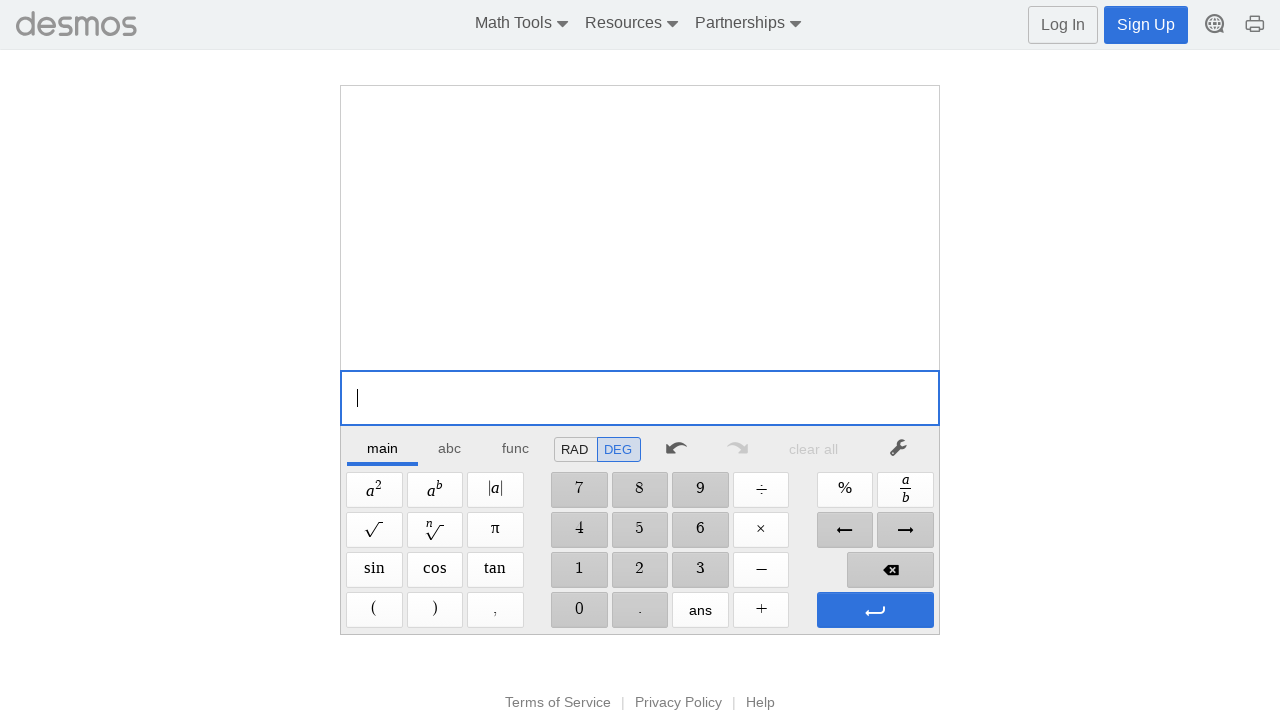